Tests that the power field handles mixed alphanumeric input for validation

Starting URL: https://carros-crud.vercel.app/

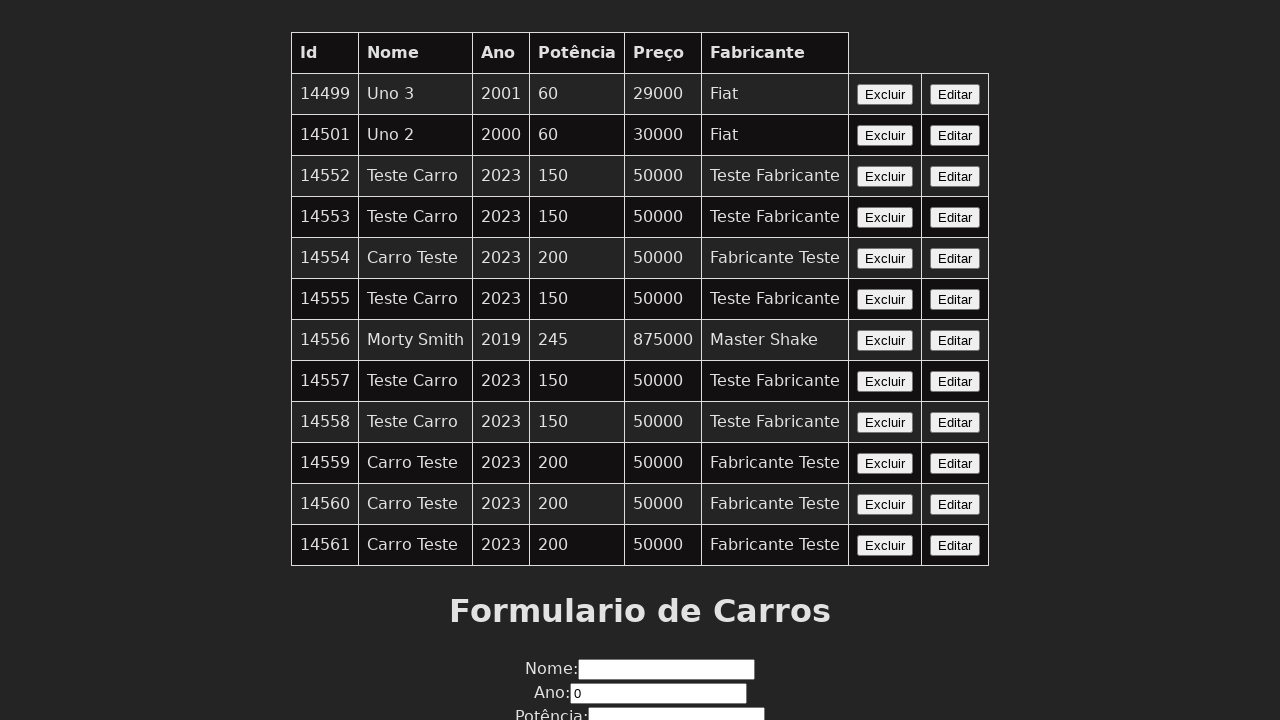

Filled potencia field with mixed alphanumeric input 'abc123' to test validation on input[name='potencia']
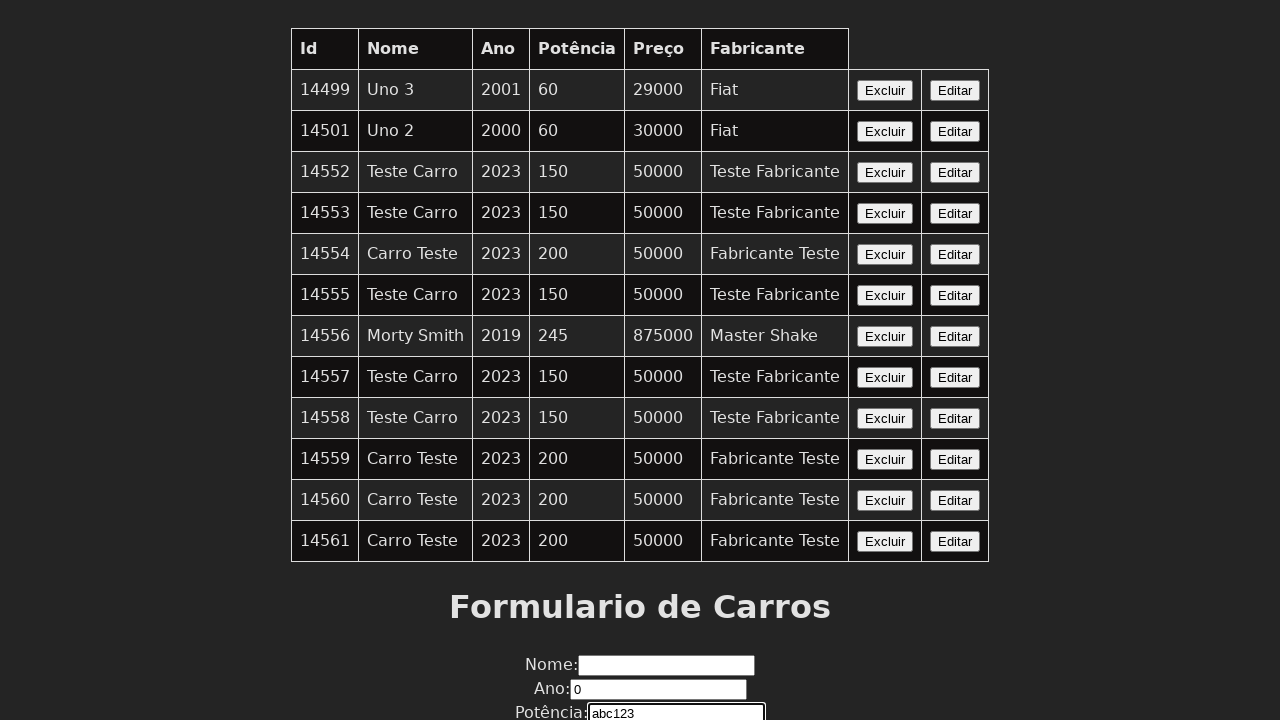

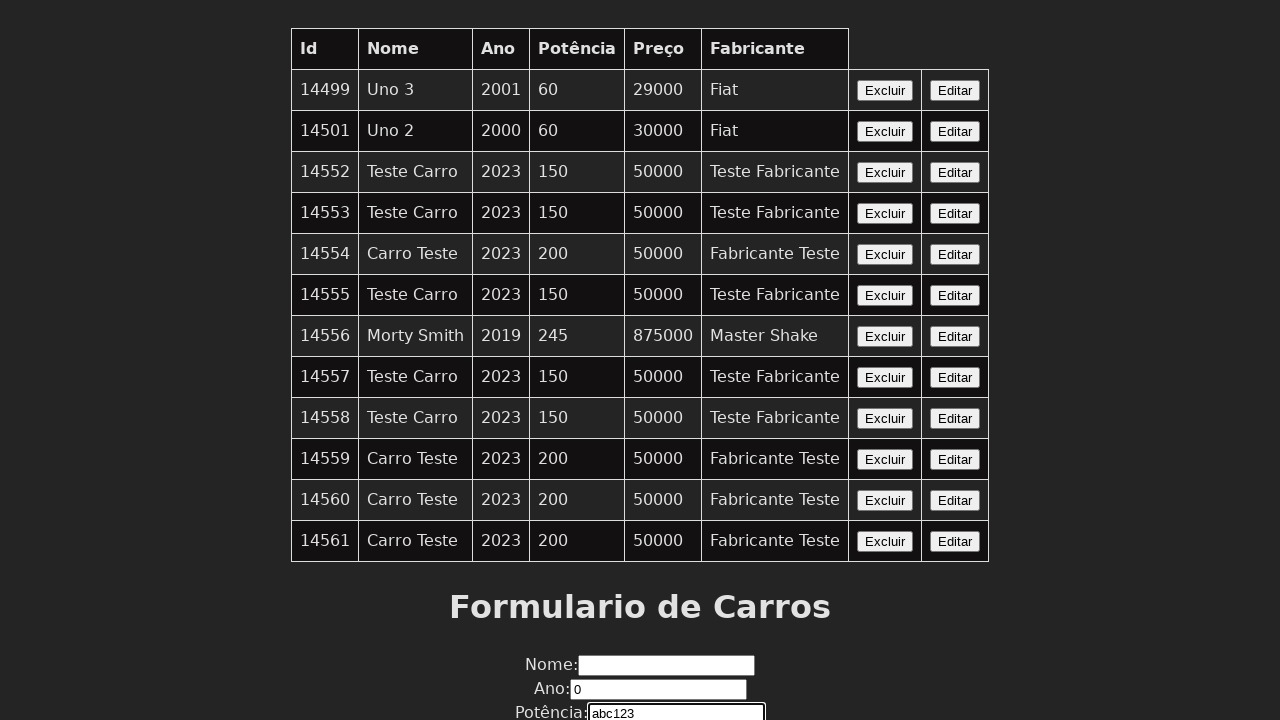